Tests iframe handling by switching between main page and iframe, filling form fields in both contexts

Starting URL: https://www.hyrtutorials.com/p/frames-practice.html

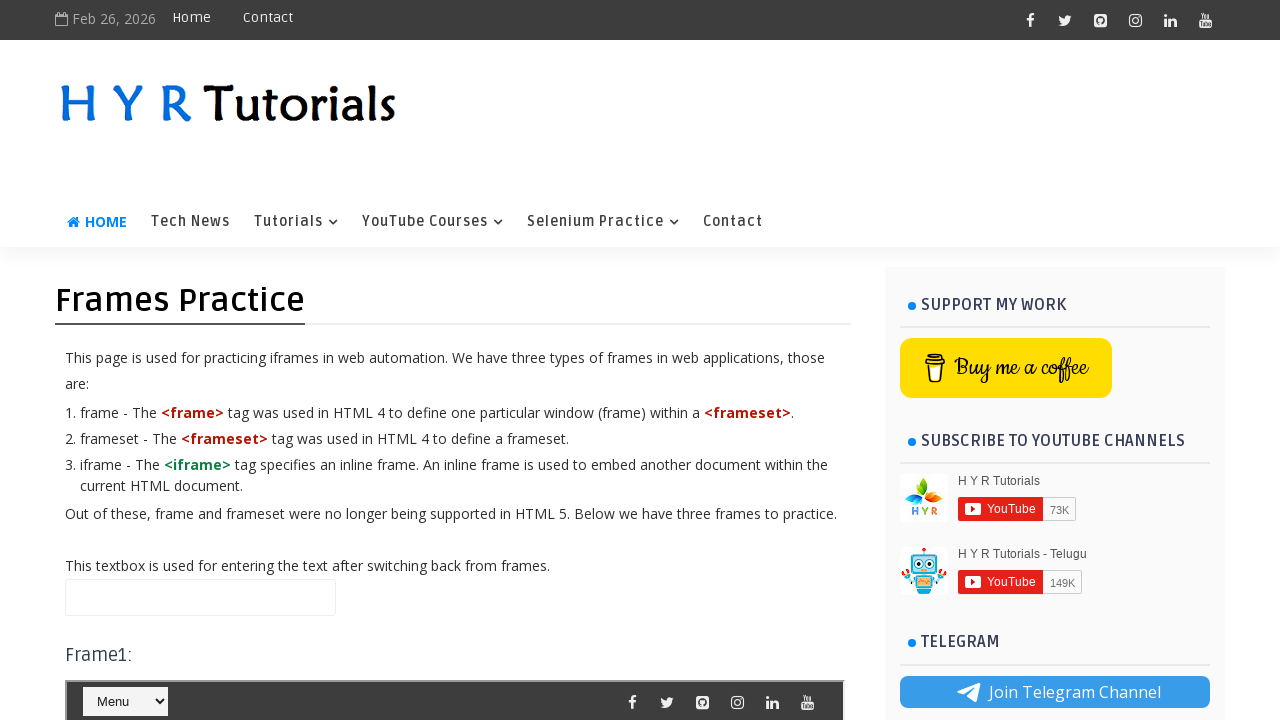

Filled name field in main page with 'welcome' on #name
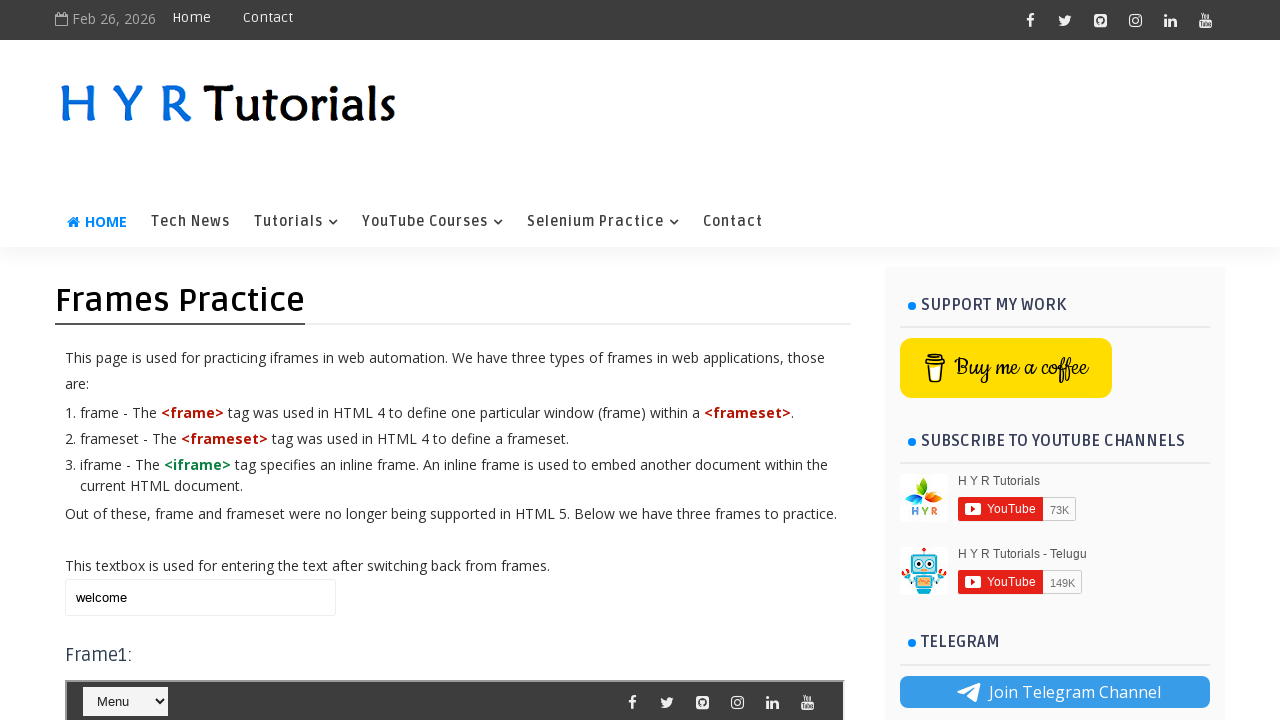

Located iframe with id 'frm1'
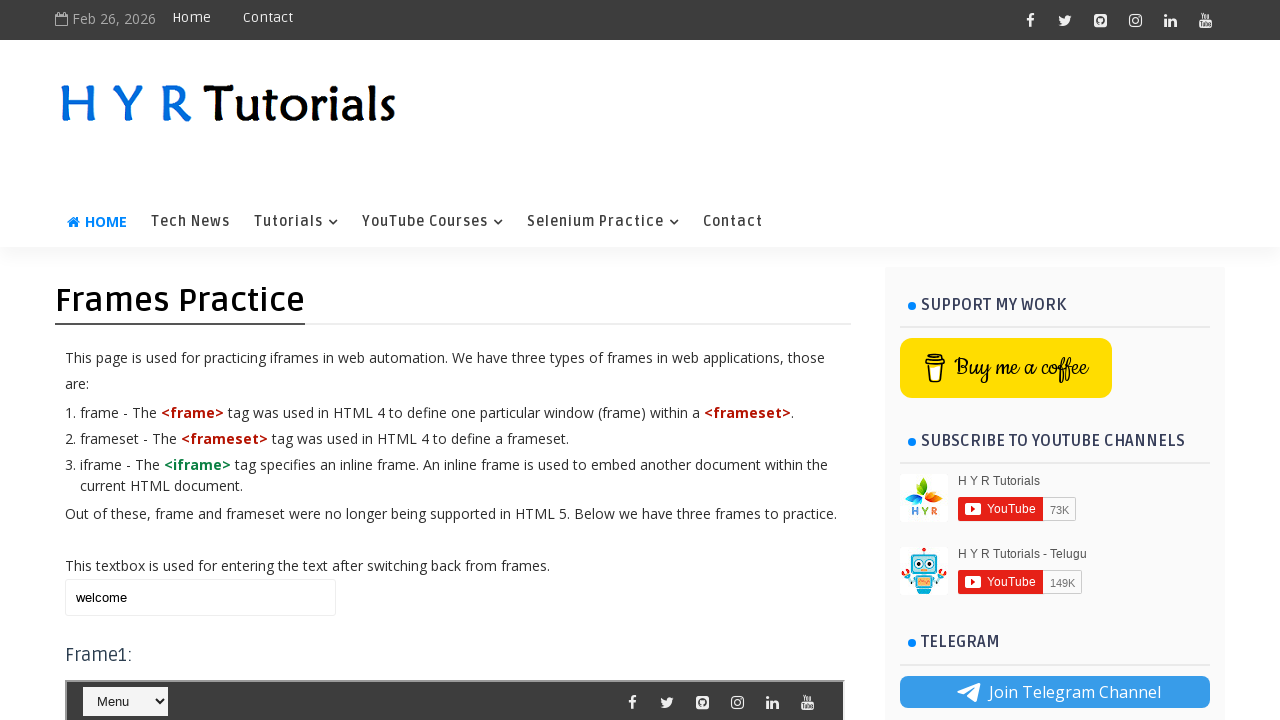

Selected 'Java' from course dropdown in iframe on #frm1 >> internal:control=enter-frame >> #course
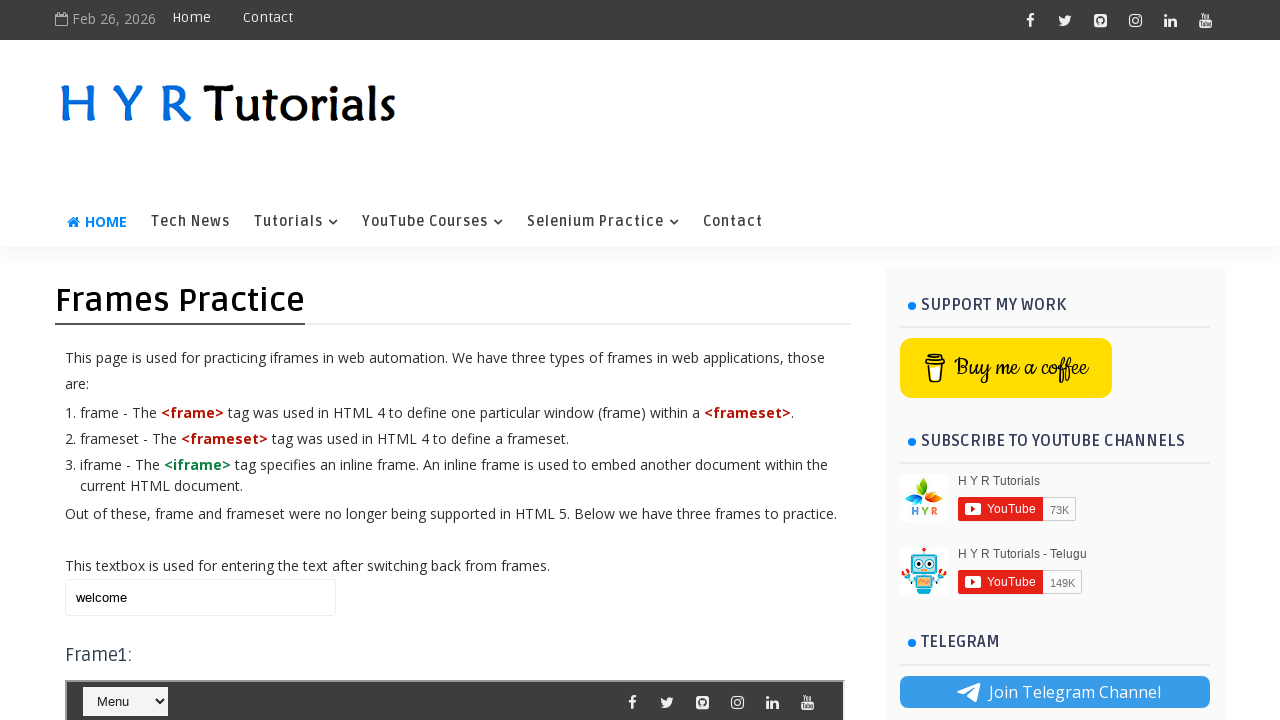

Cleared name field in main page on #name
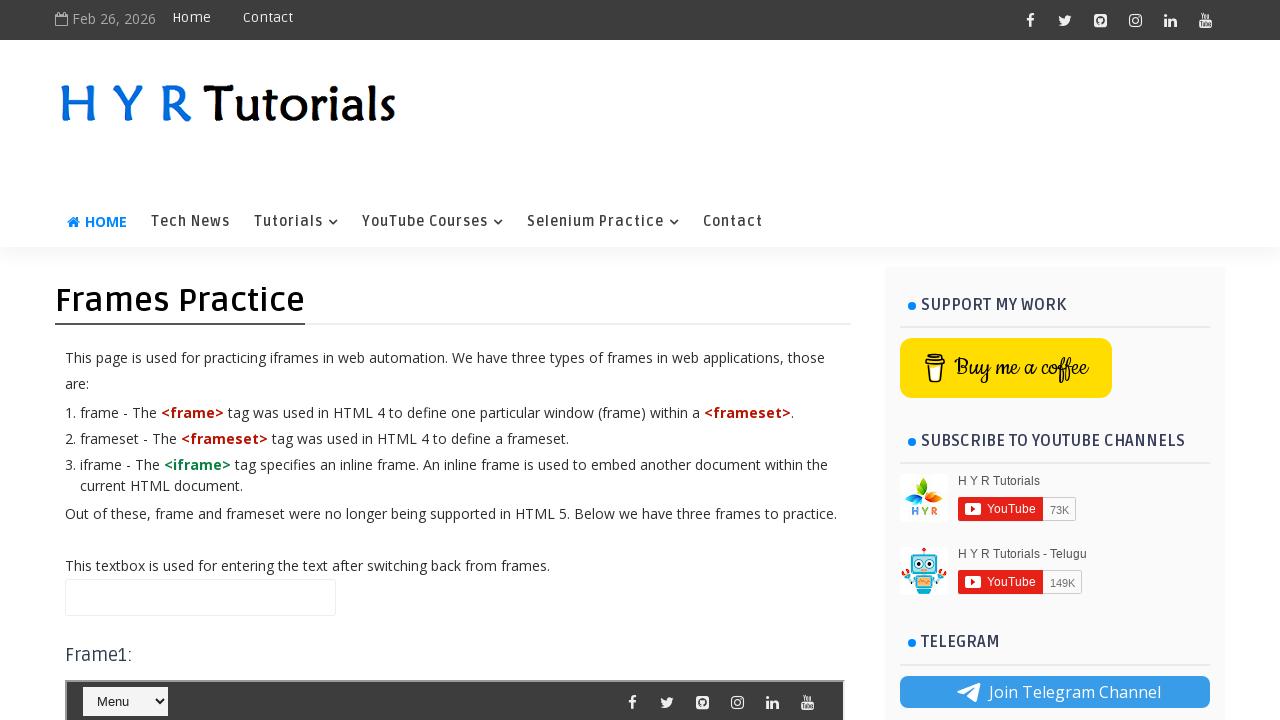

Filled name field in main page with 'Hello world' on #name
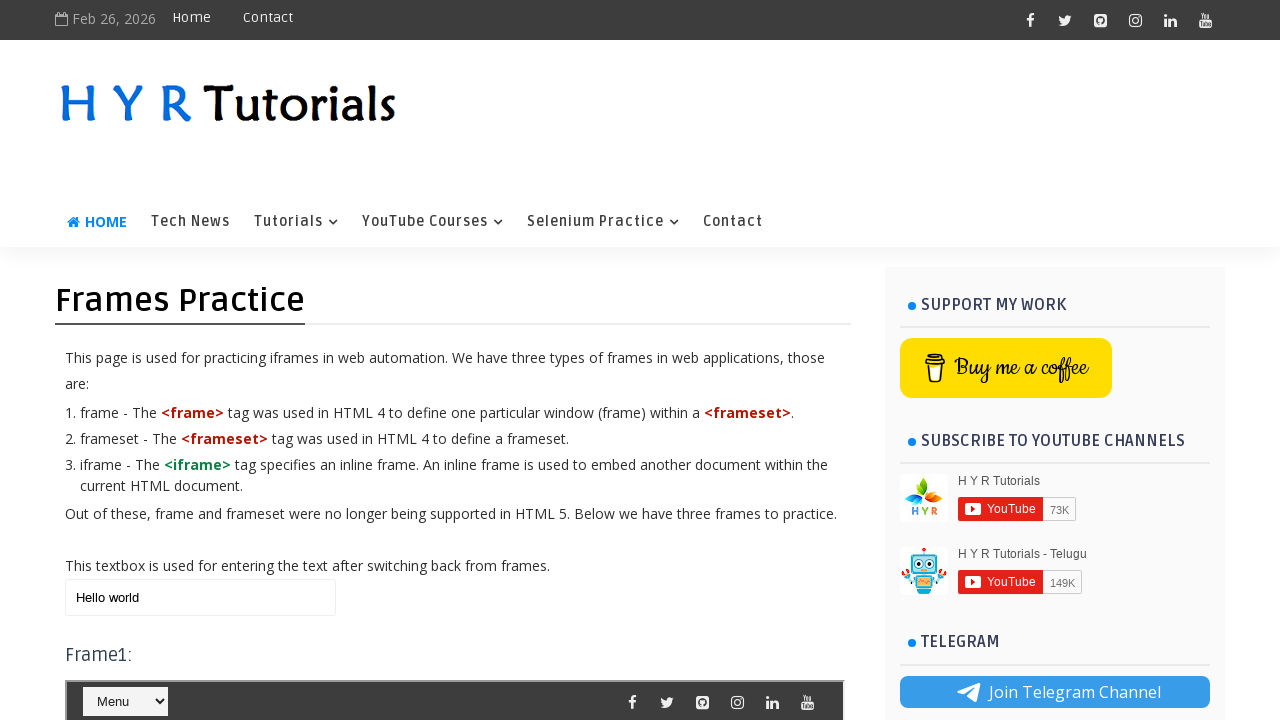

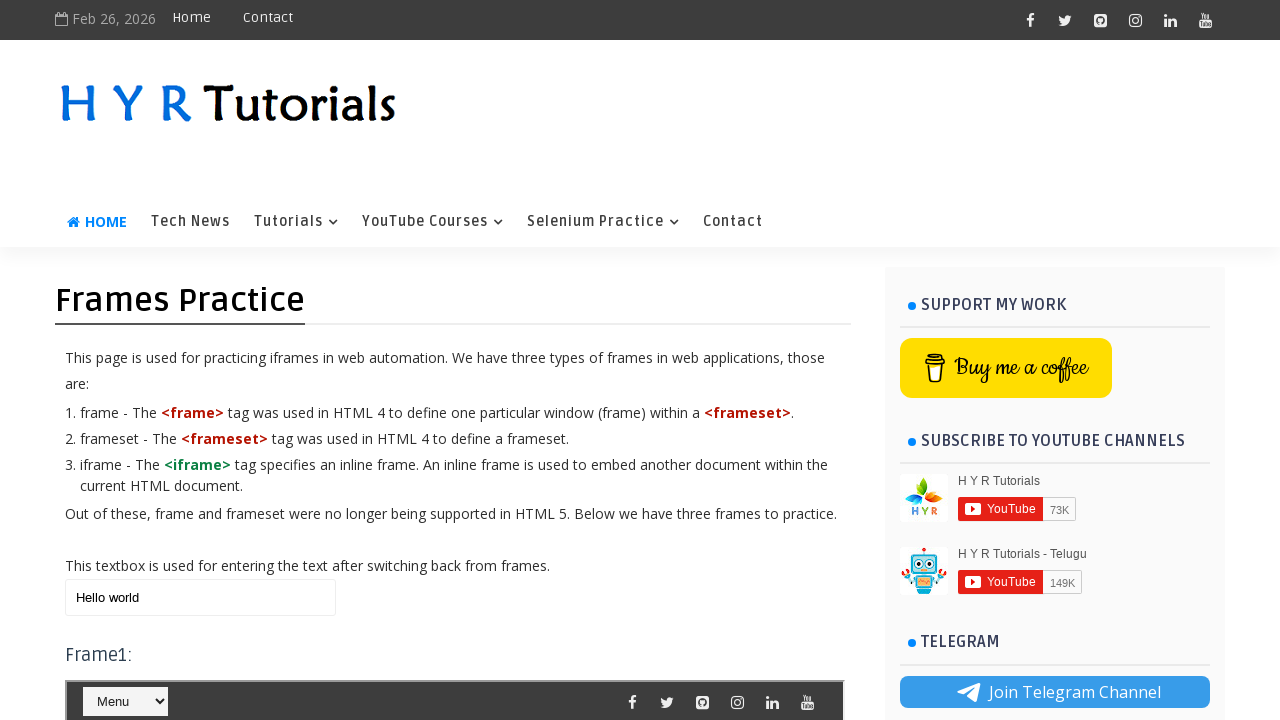